Tests adding an element on the Herokuapp add/remove elements page by clicking the Add Element button and verifying a new button appears

Starting URL: https://the-internet.herokuapp.com/

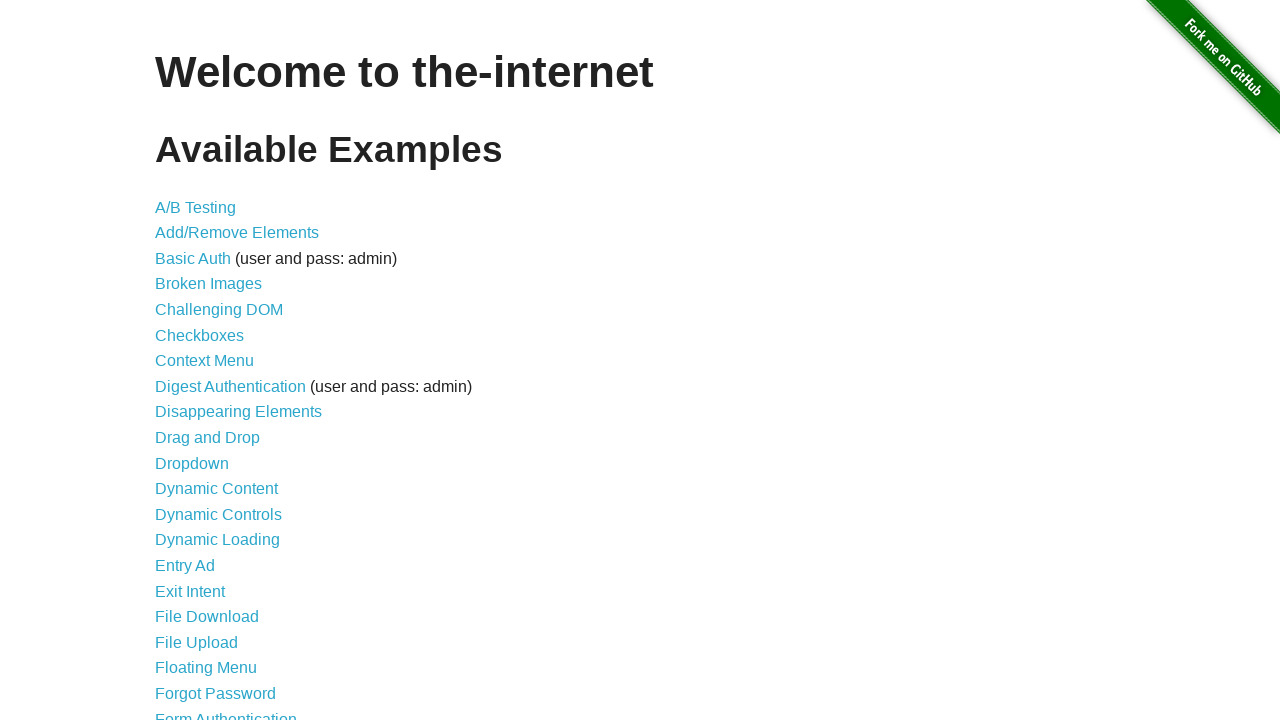

Clicked on Add/Remove Elements link at (237, 233) on a[href='/add_remove_elements/']
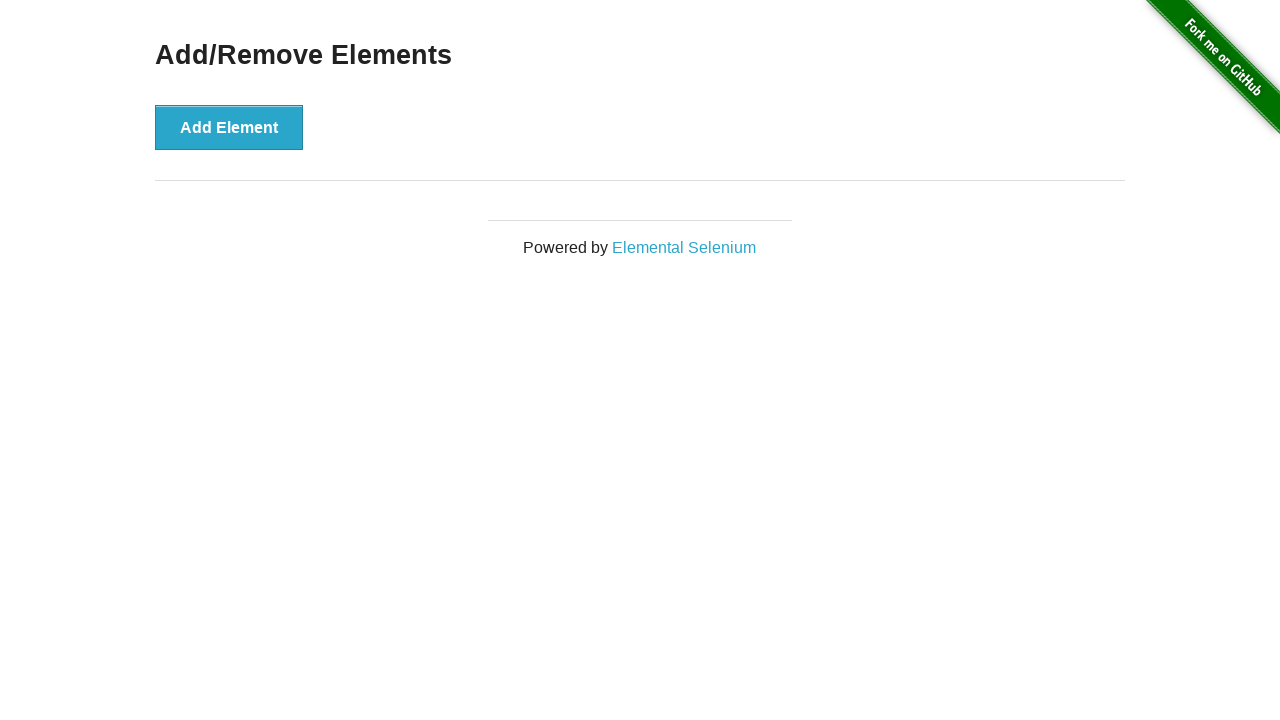

Clicked Add Element button at (229, 127) on button[onclick='addElement()']
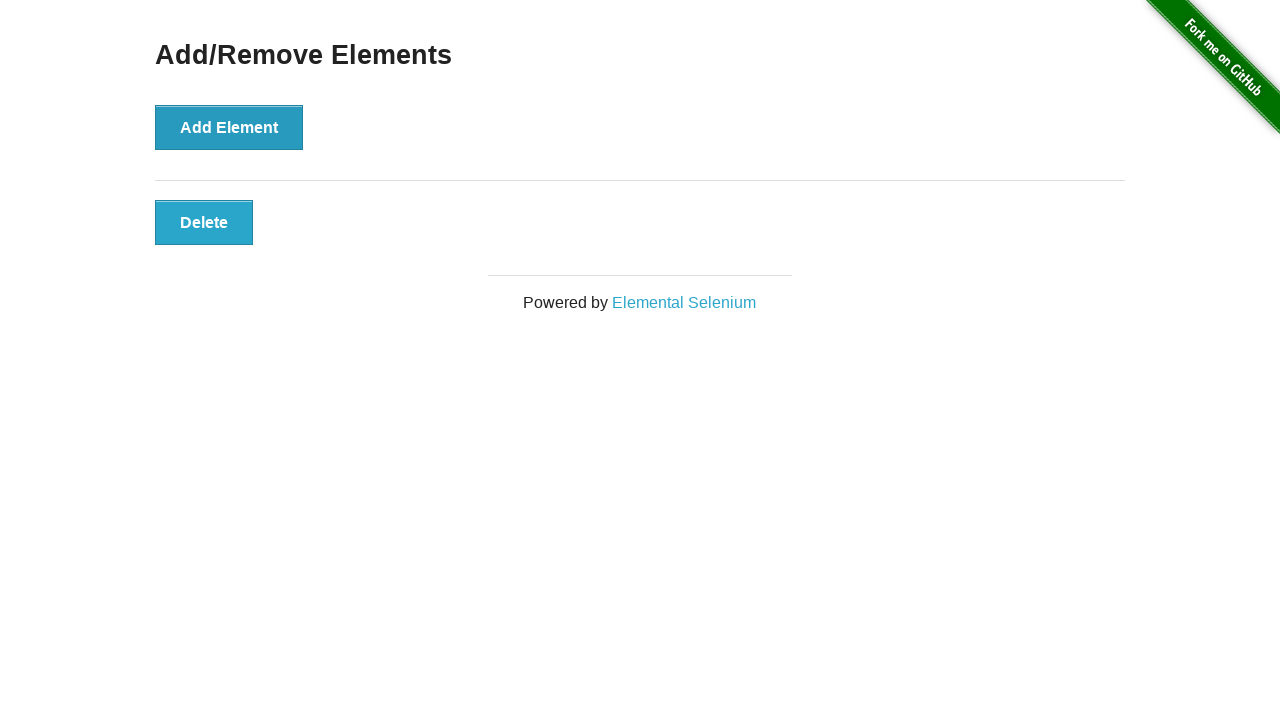

Verified that a new button with class 'added-manually' appears on the page
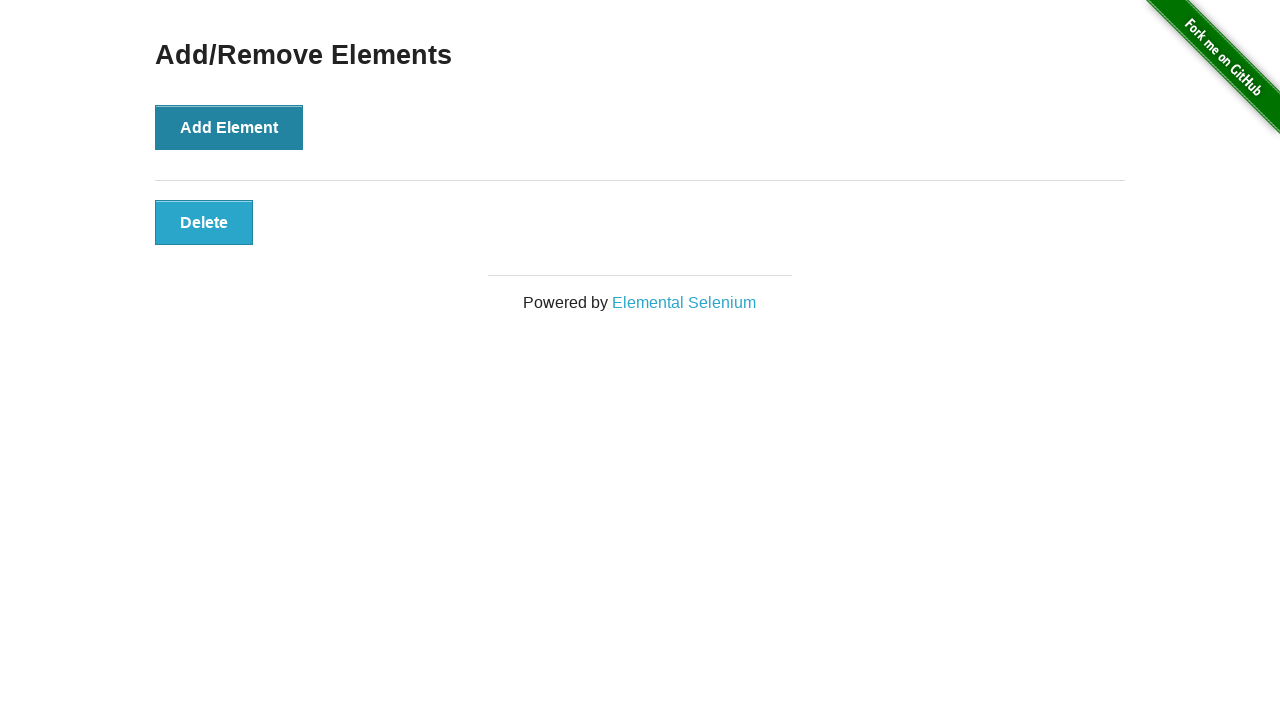

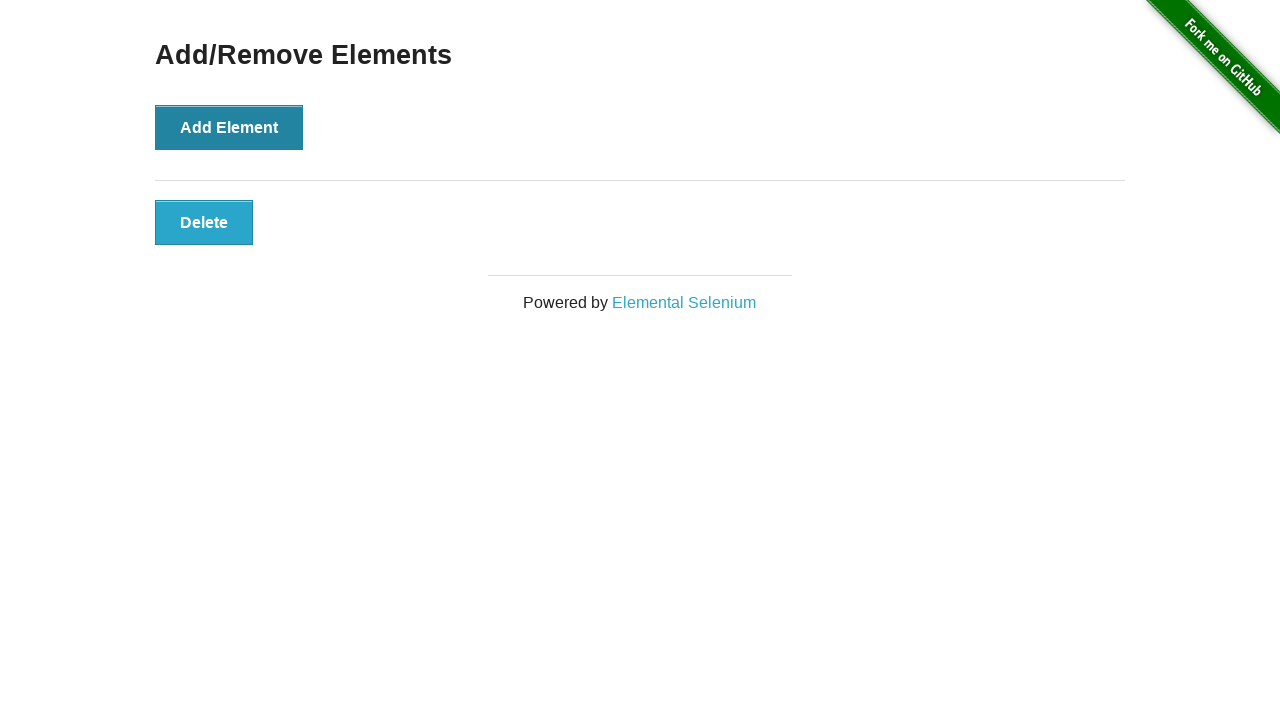